Tests checkbox interaction on a GWT showcase page by randomly selecting checkboxes, clicking them, printing their day names, and unchecking them. The loop continues until Friday has been checked and unchecked three times.

Starting URL: http://samples.gwtproject.org/samples/Showcase/Showcase.html#!CwCheckBox

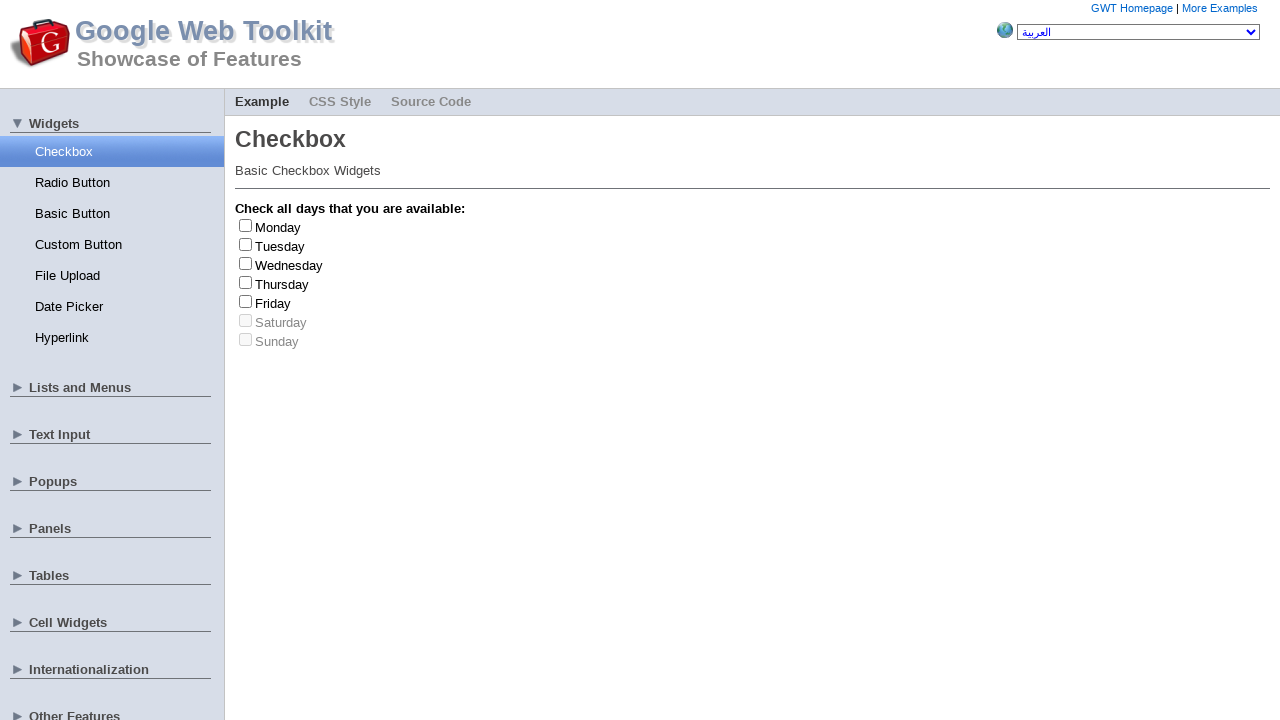

Waited for checkboxes to load
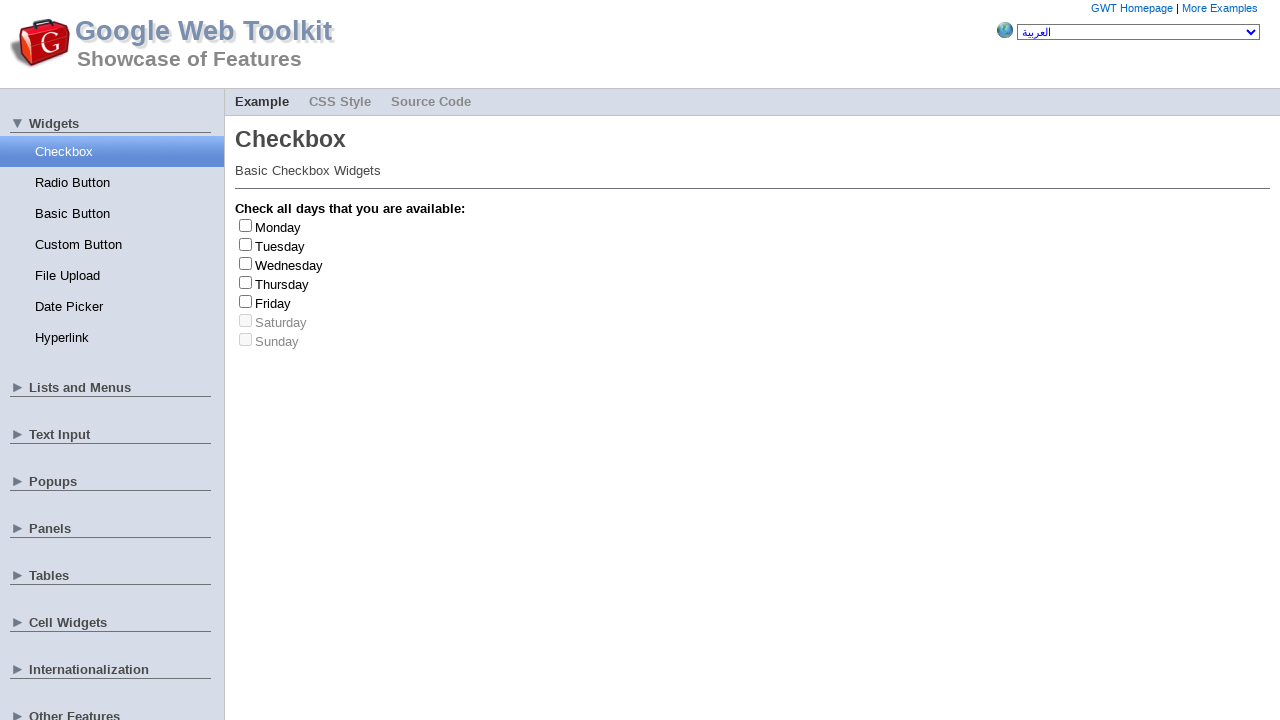

Located all checkbox labels
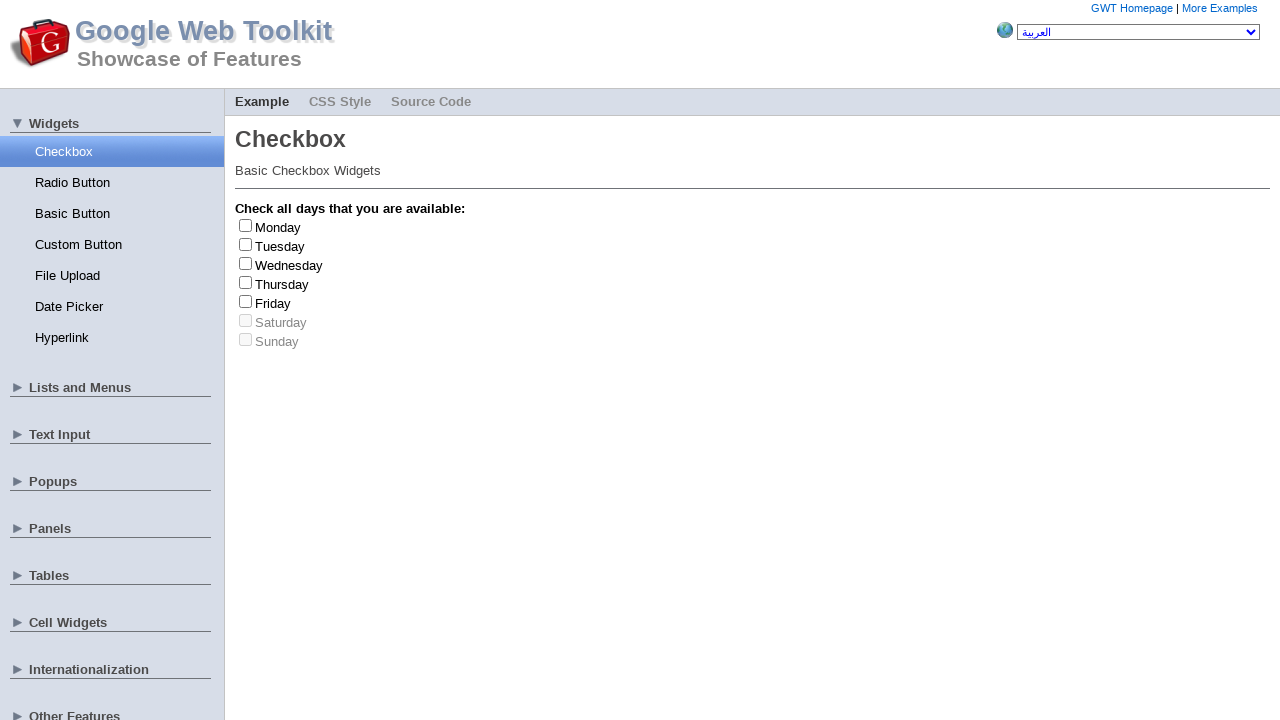

Found 7 checkboxes
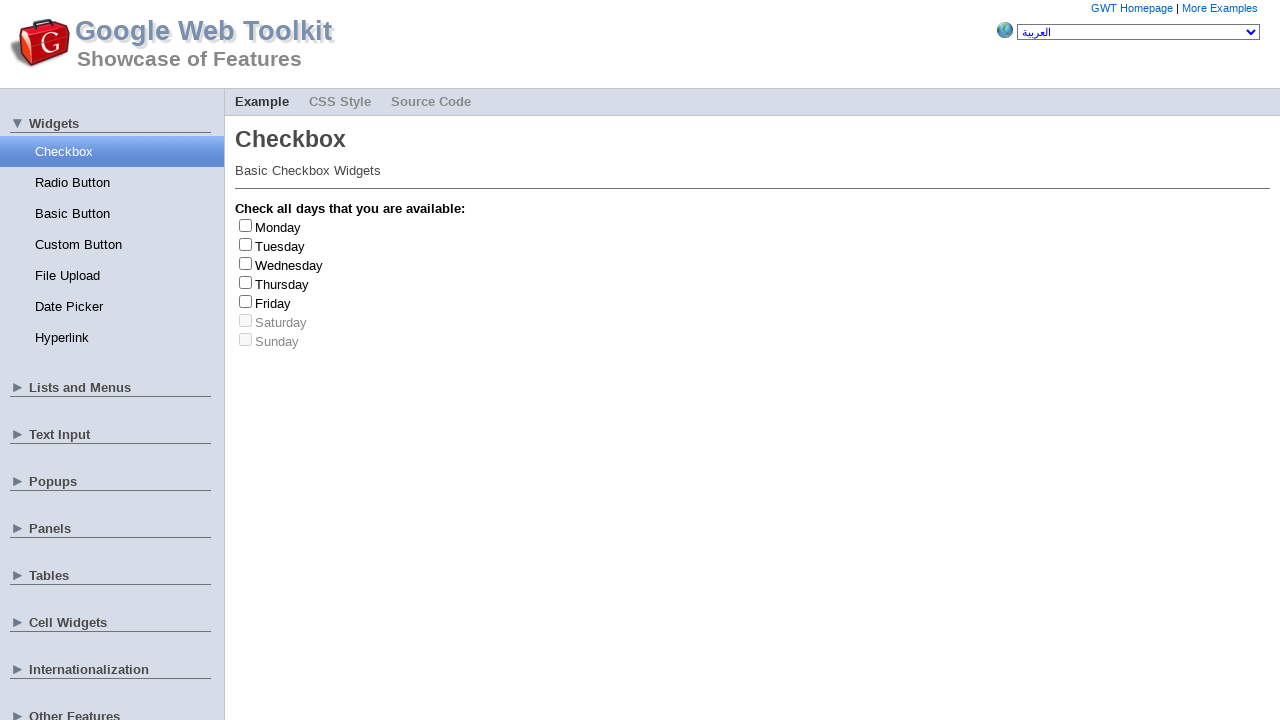

Selected random checkbox at index 2
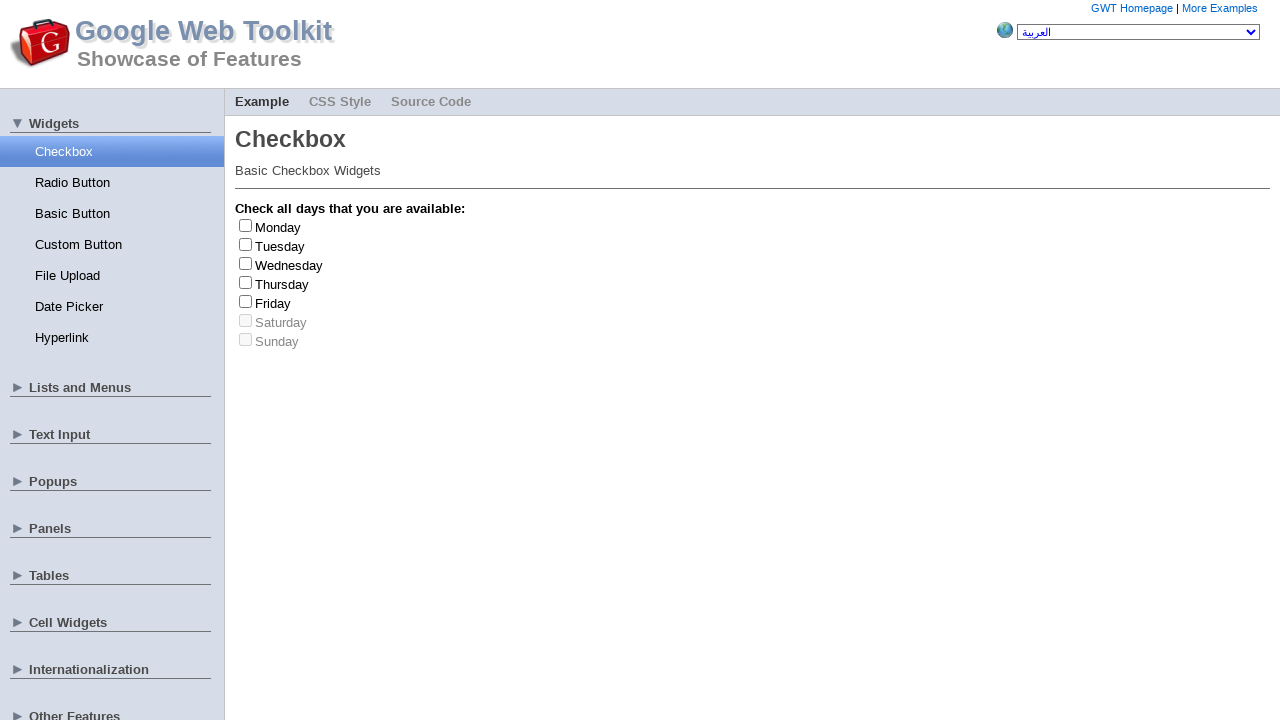

Clicked checkbox to check it at (289, 265) on .gwt-CheckBox>label >> nth=2
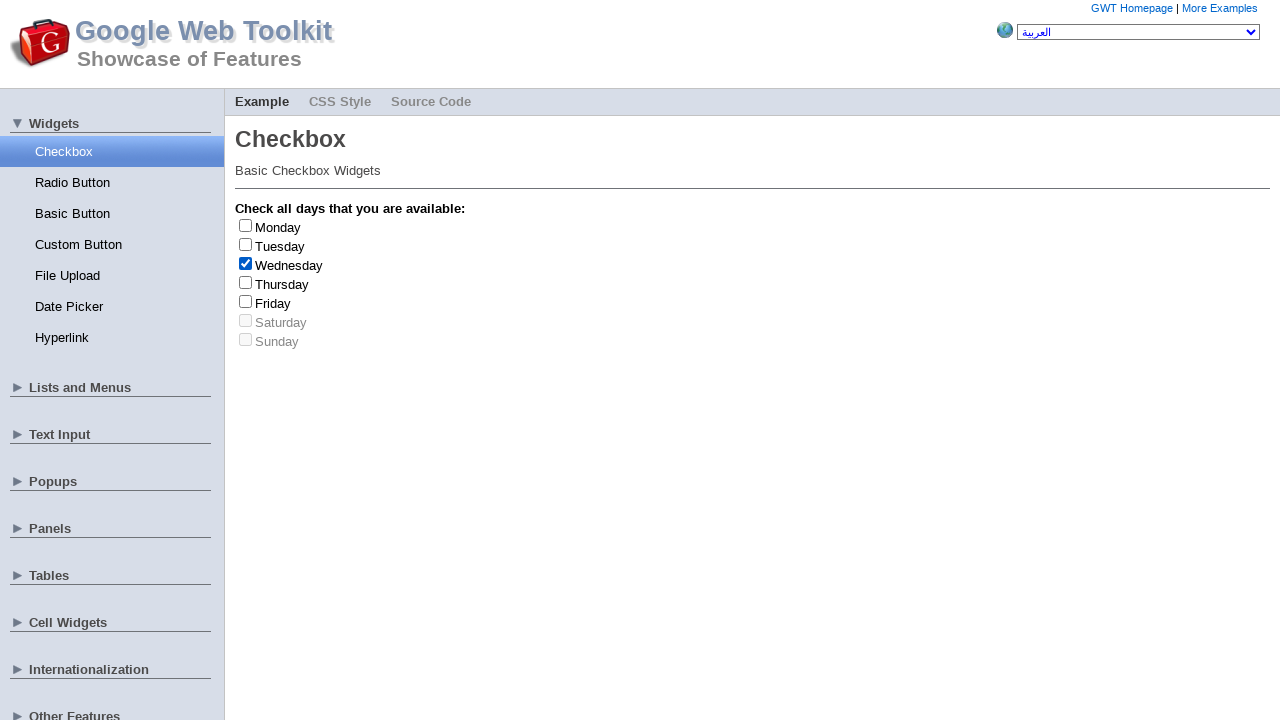

Retrieved checkbox text: Wednesday
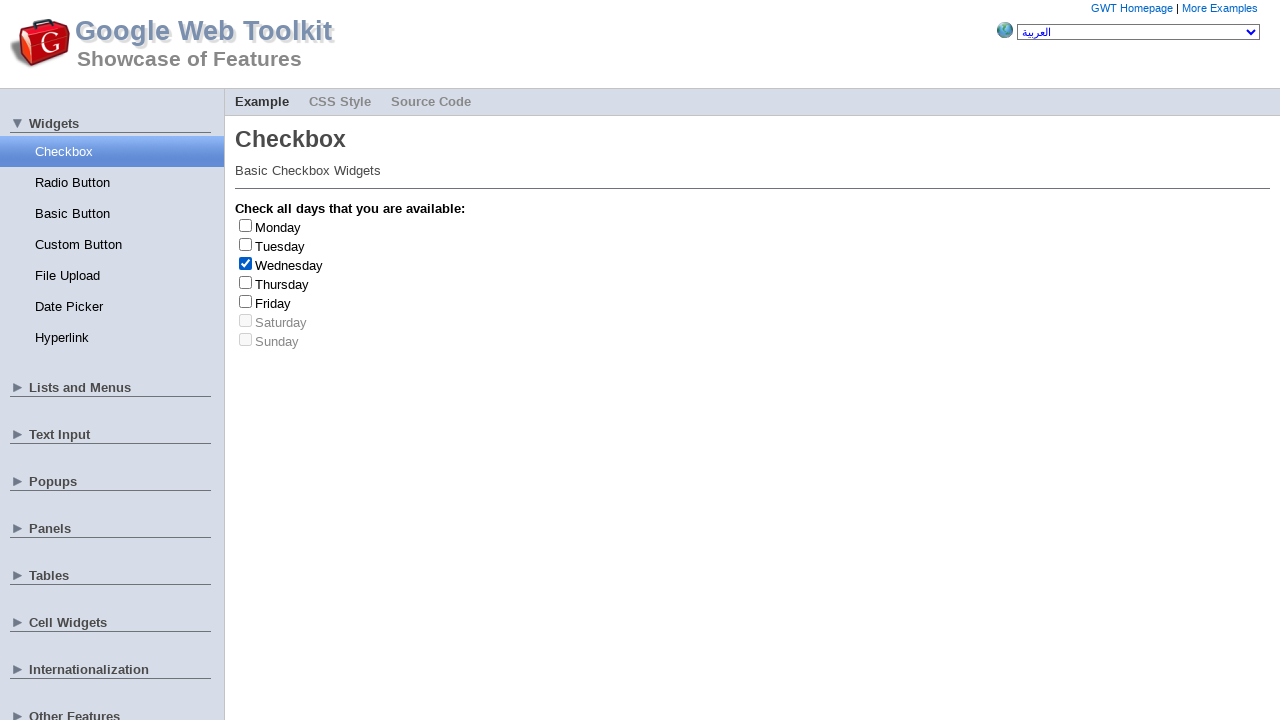

Clicked checkbox to uncheck it at (289, 265) on .gwt-CheckBox>label >> nth=2
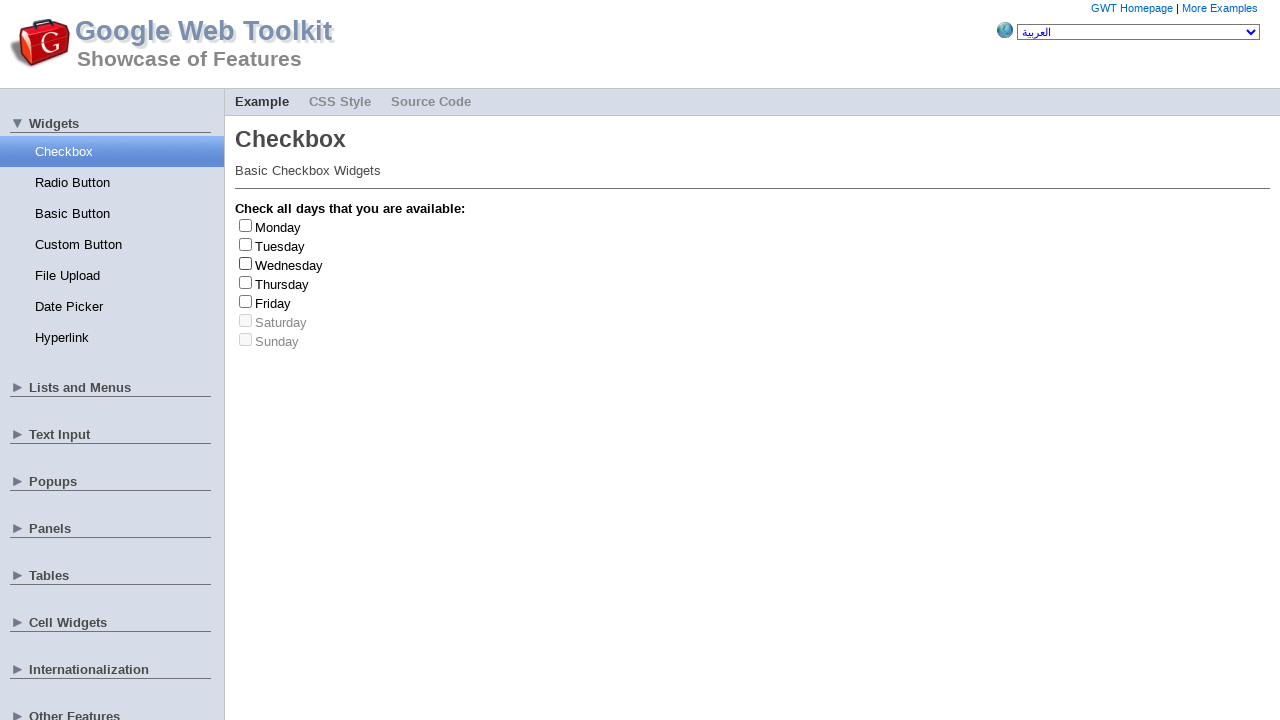

Selected random checkbox at index 0
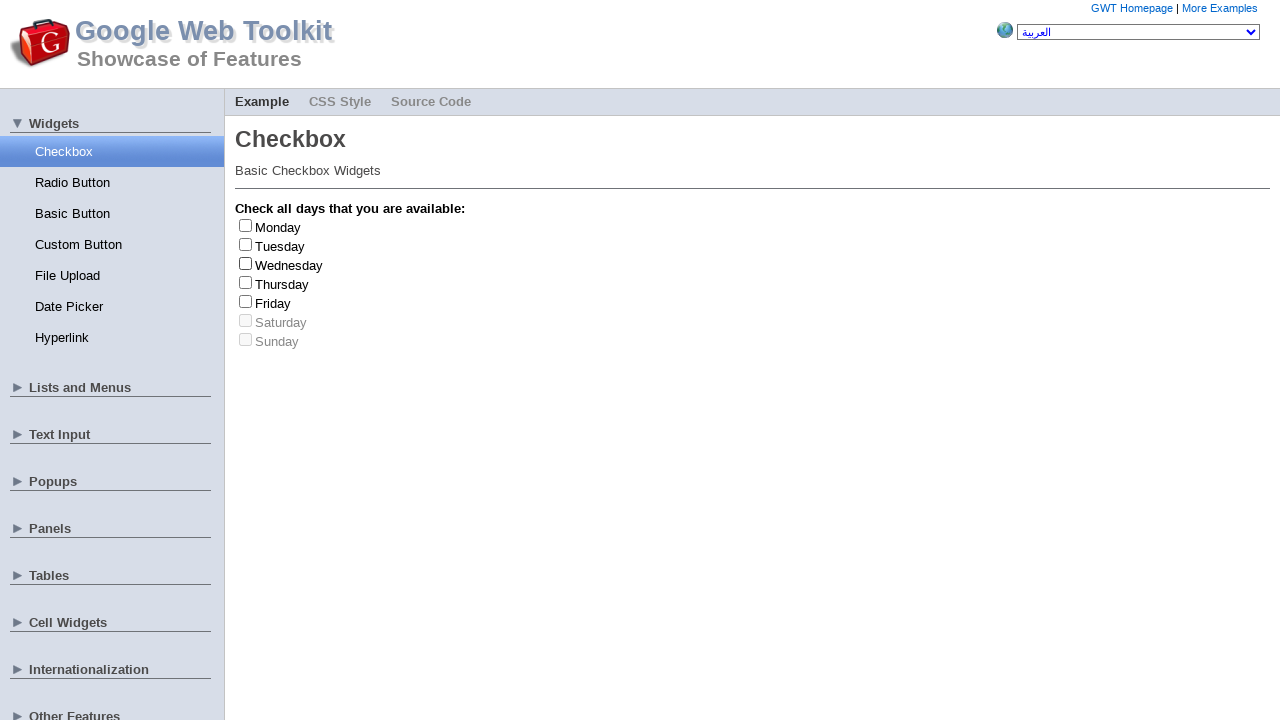

Clicked checkbox to check it at (278, 227) on .gwt-CheckBox>label >> nth=0
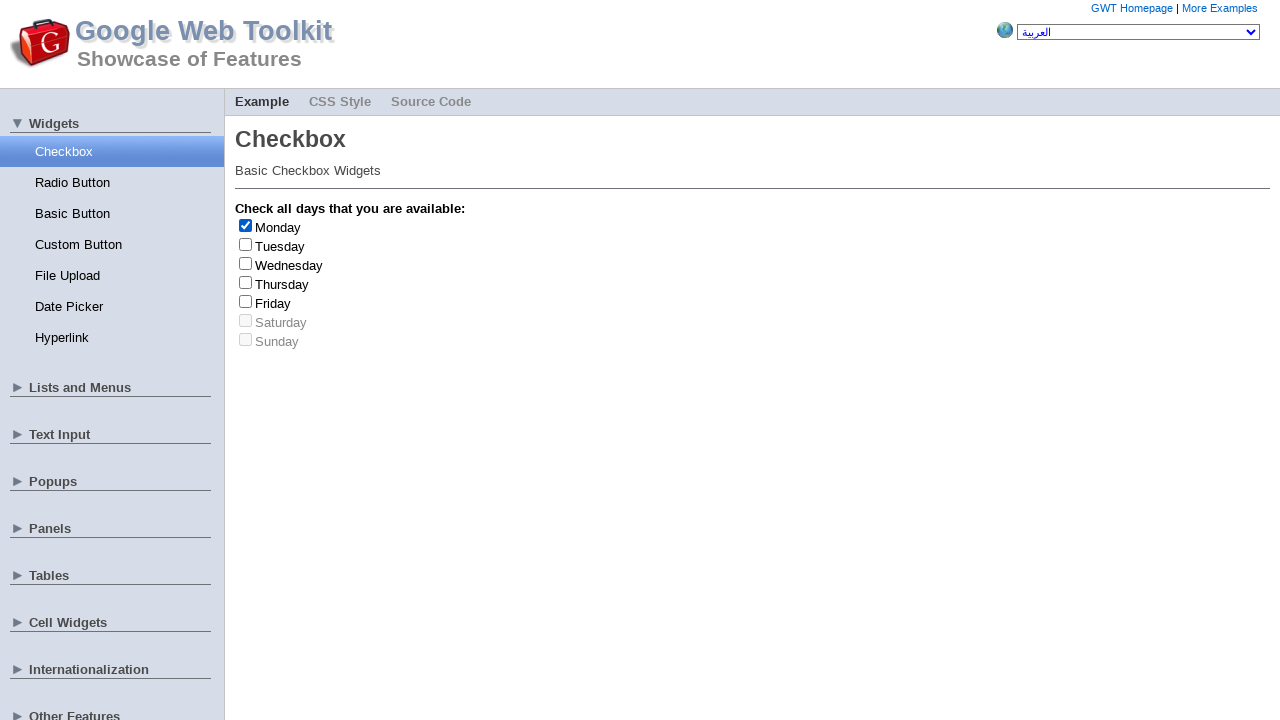

Retrieved checkbox text: Monday
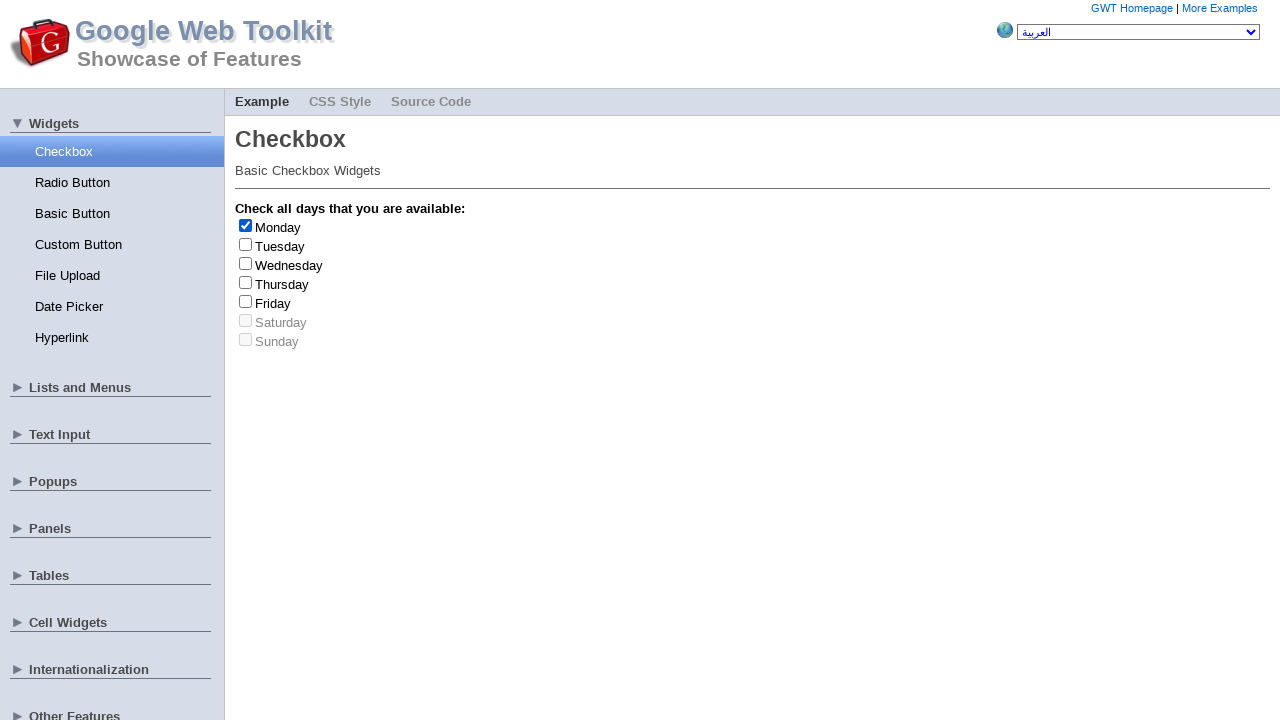

Clicked checkbox to uncheck it at (278, 227) on .gwt-CheckBox>label >> nth=0
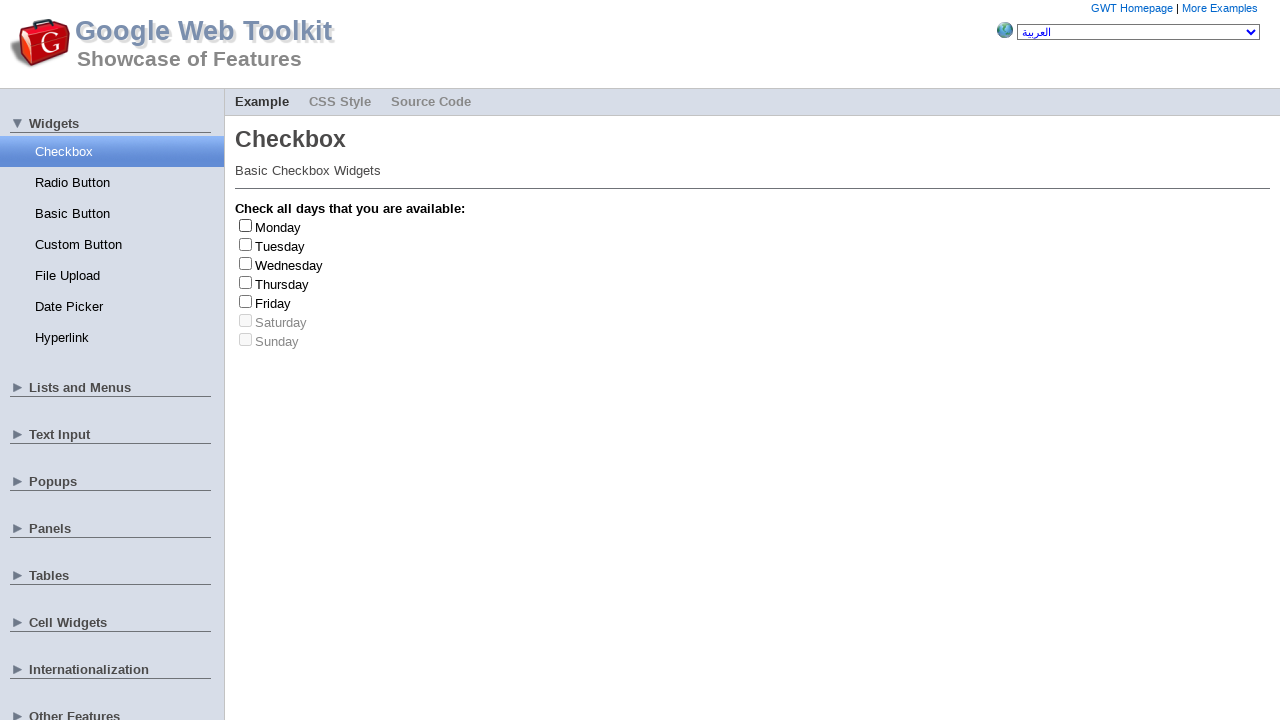

Selected random checkbox at index 4
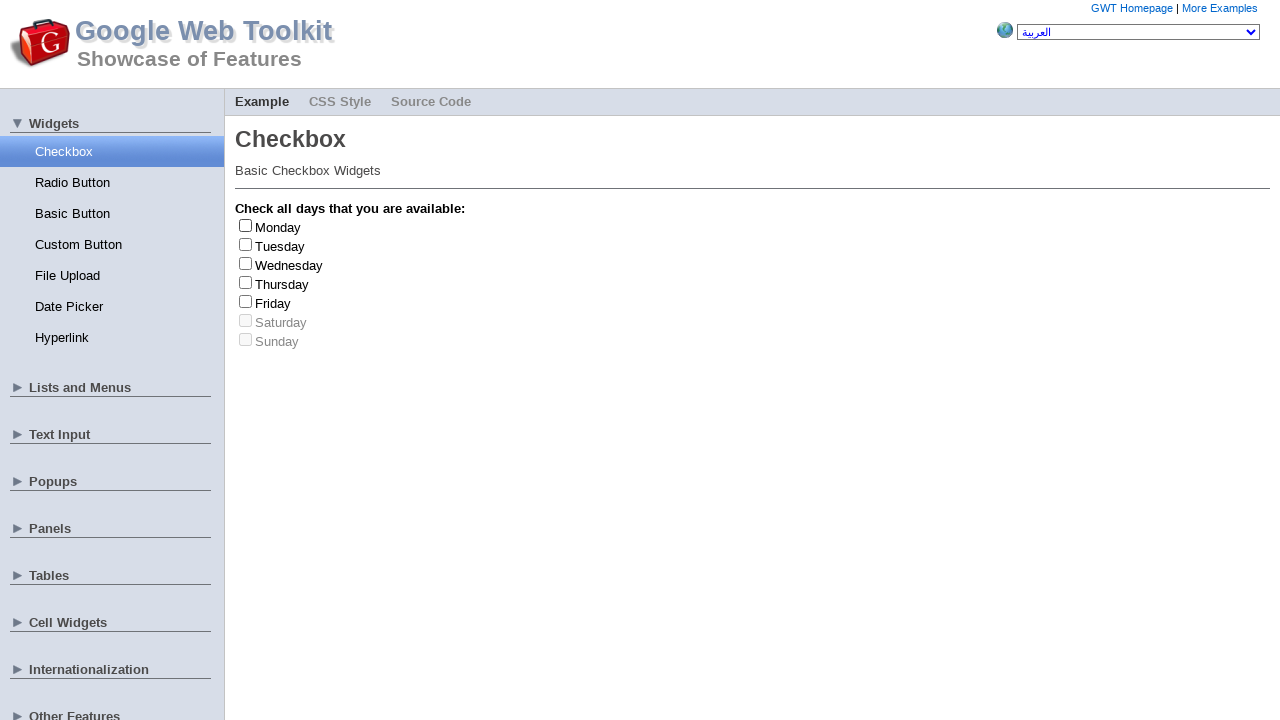

Clicked checkbox to check it at (273, 303) on .gwt-CheckBox>label >> nth=4
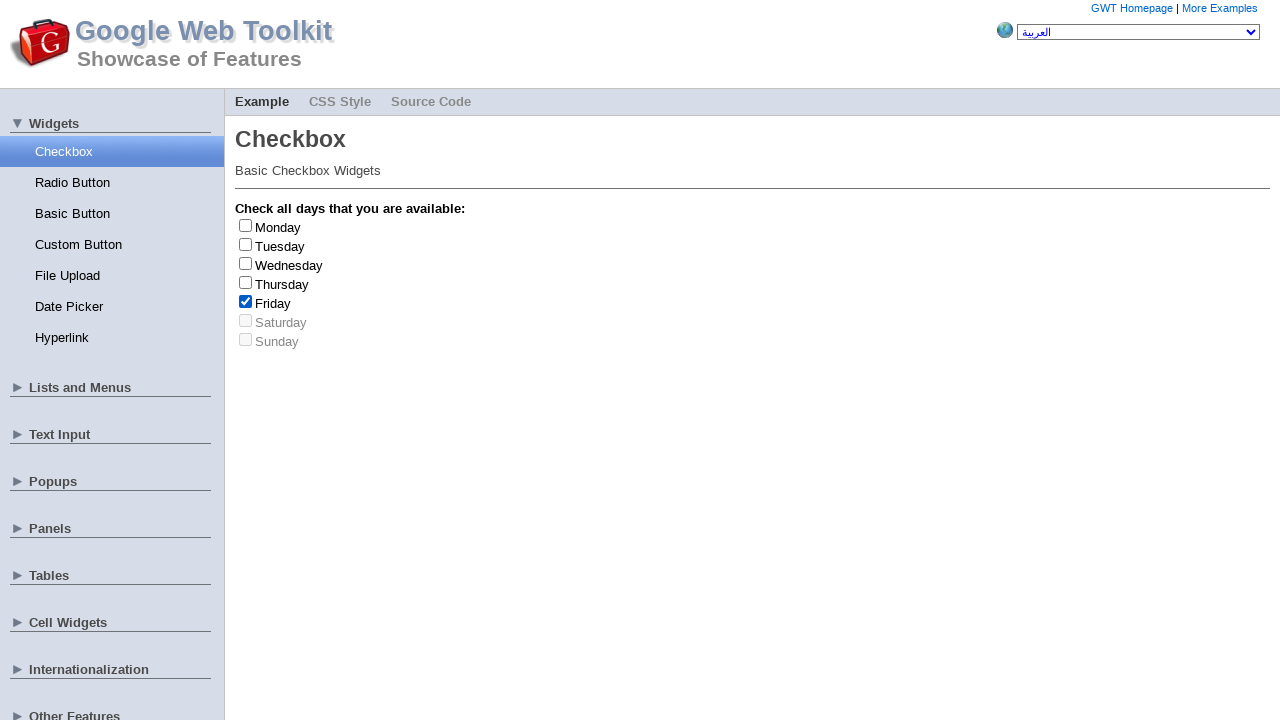

Retrieved checkbox text: Friday
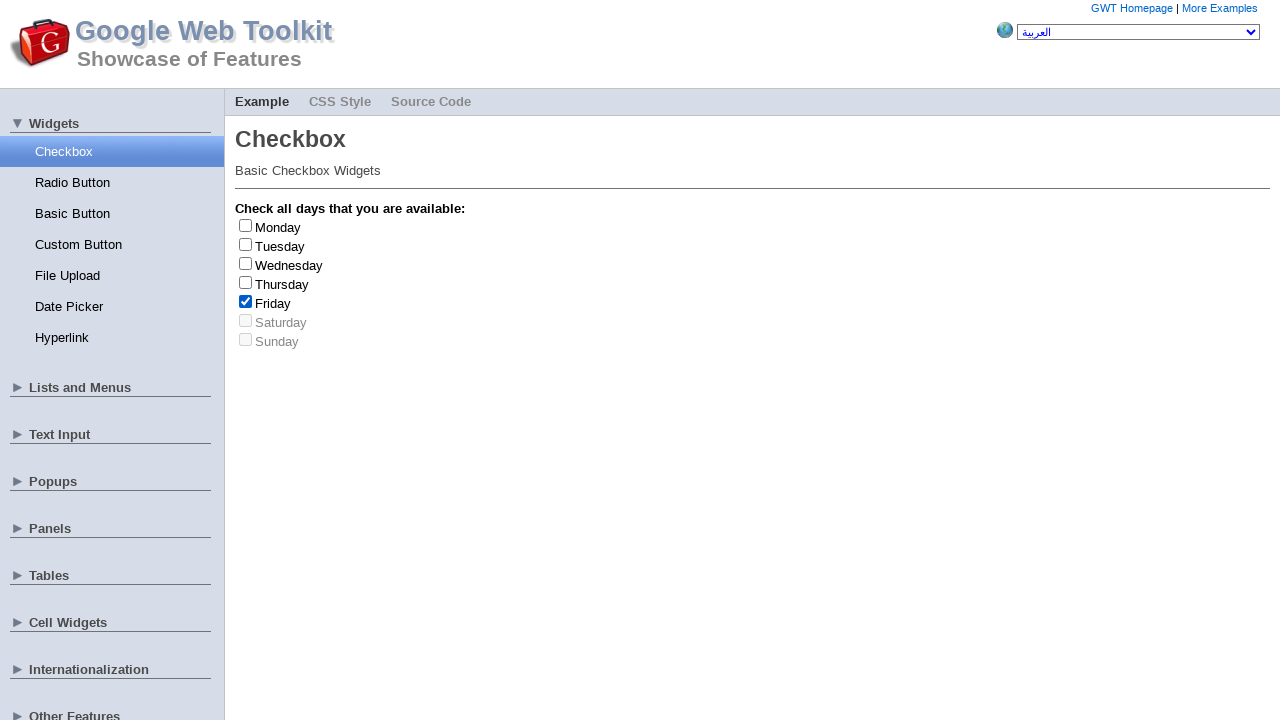

Friday checked and unchecked 1 time(s)
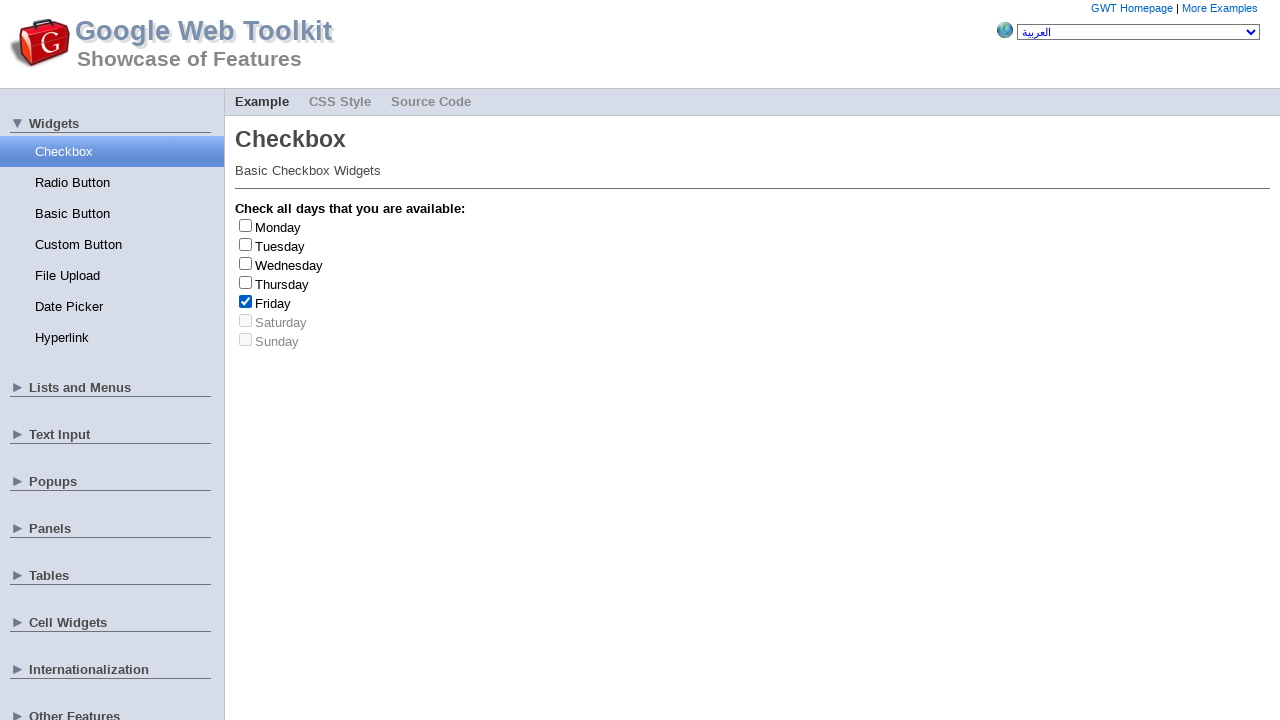

Clicked checkbox to uncheck it at (273, 303) on .gwt-CheckBox>label >> nth=4
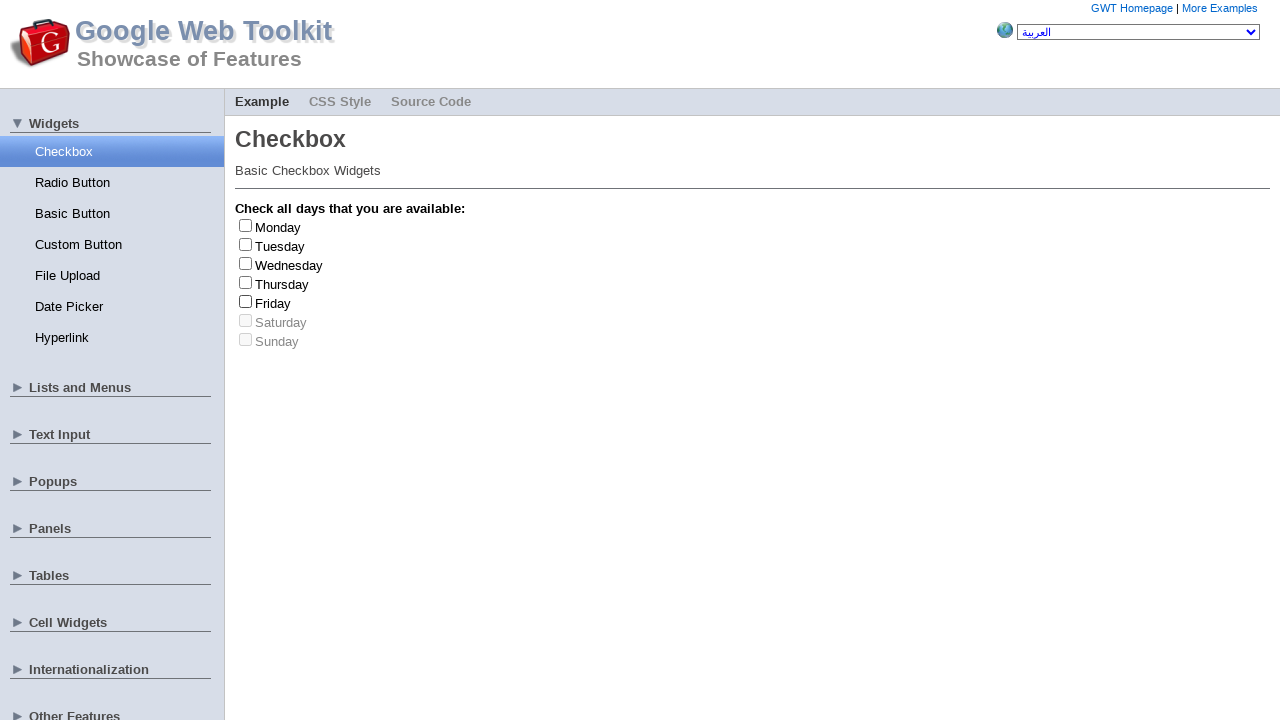

Selected random checkbox at index 3
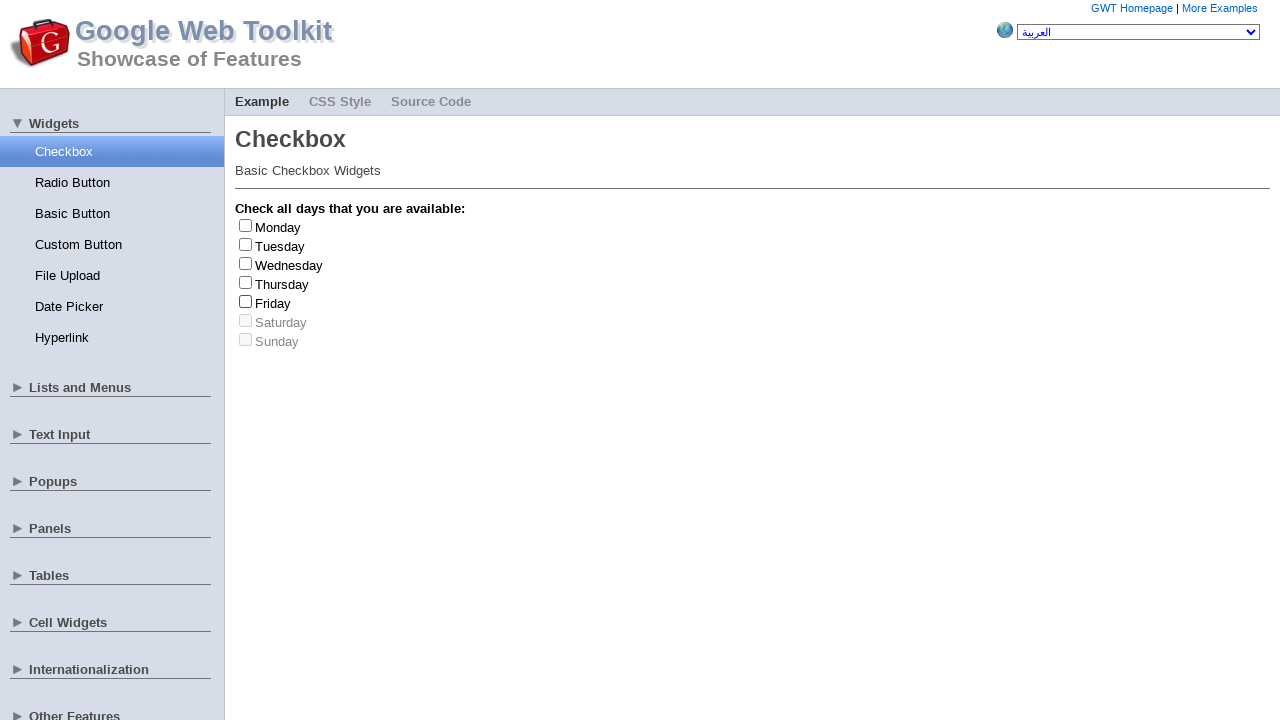

Clicked checkbox to check it at (282, 284) on .gwt-CheckBox>label >> nth=3
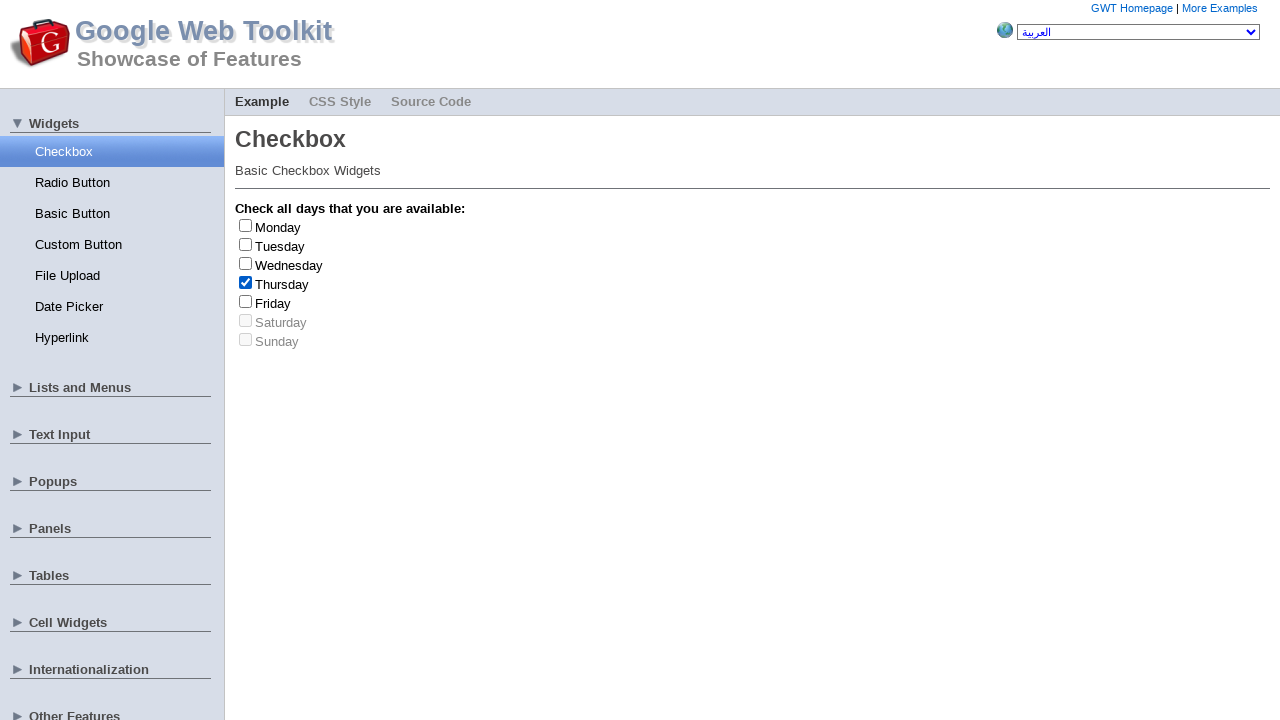

Retrieved checkbox text: Thursday
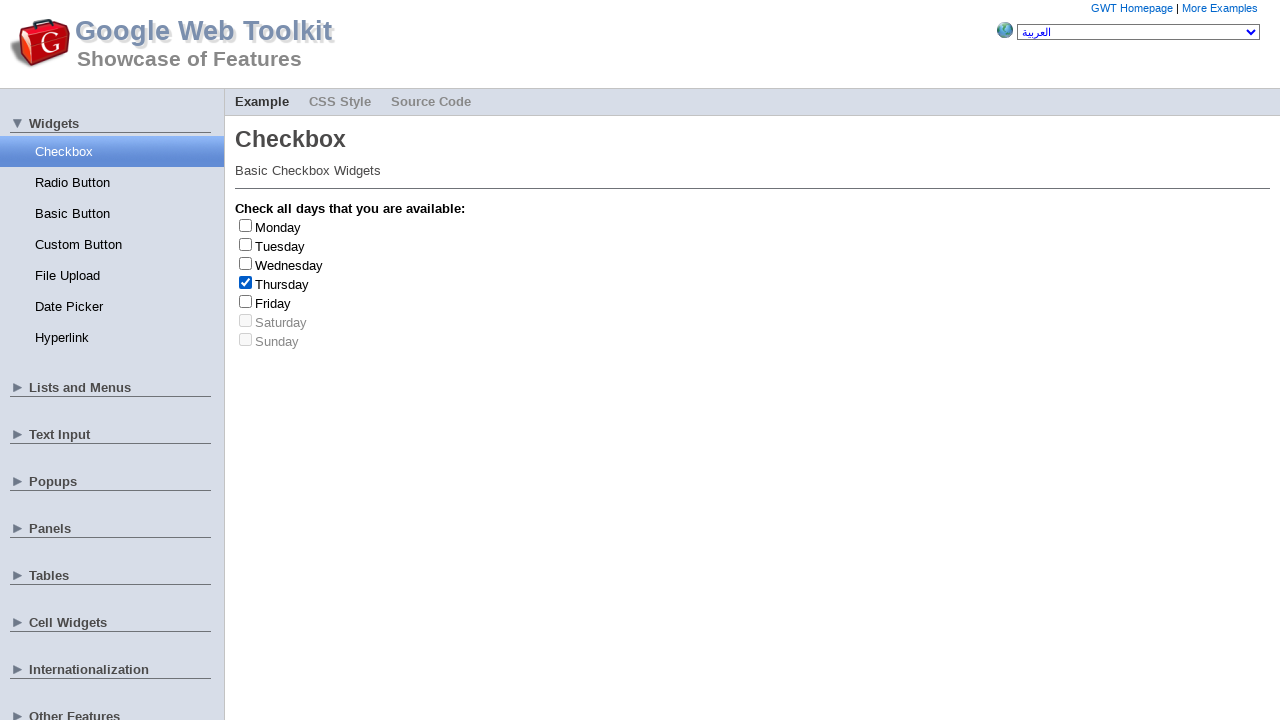

Clicked checkbox to uncheck it at (282, 284) on .gwt-CheckBox>label >> nth=3
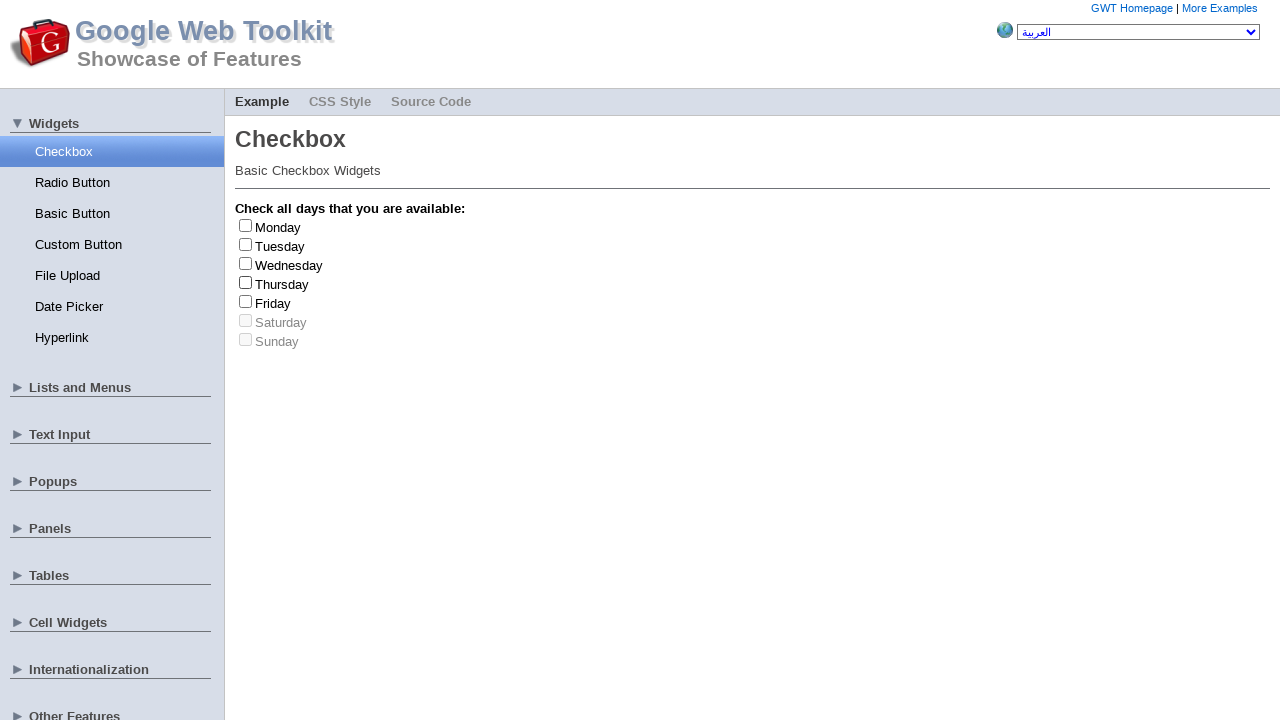

Selected random checkbox at index 0
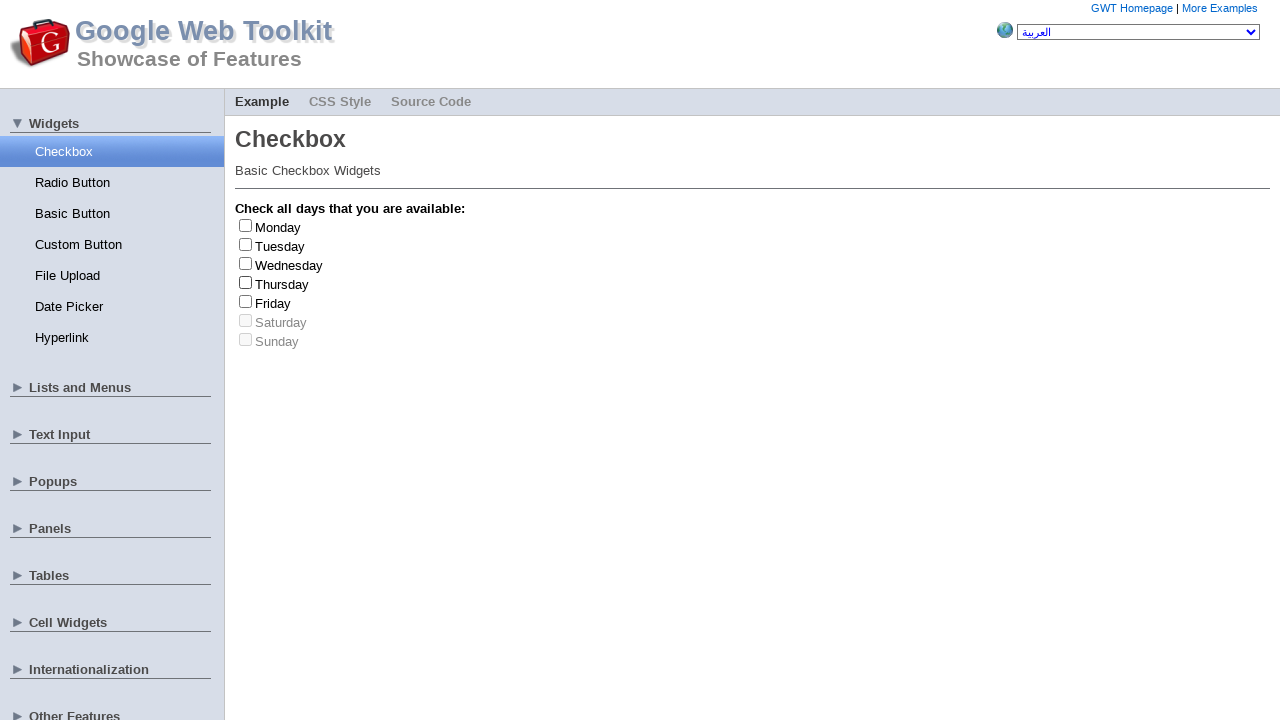

Clicked checkbox to check it at (278, 227) on .gwt-CheckBox>label >> nth=0
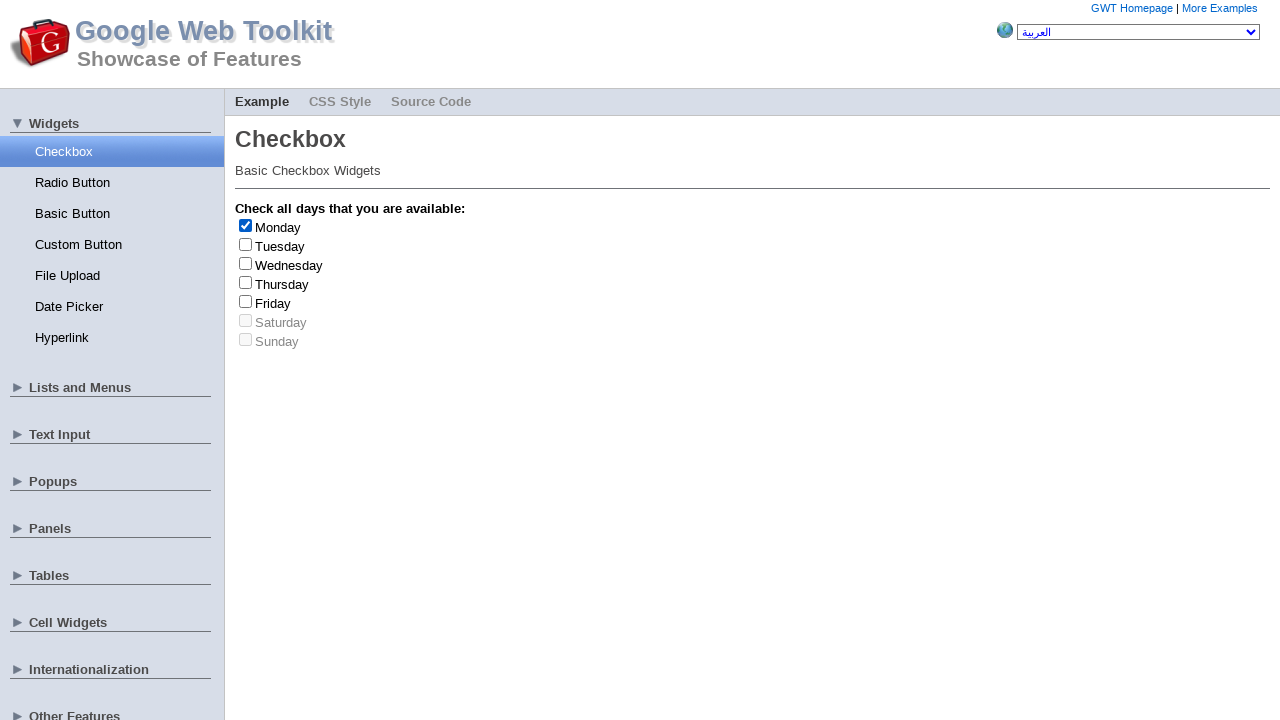

Retrieved checkbox text: Monday
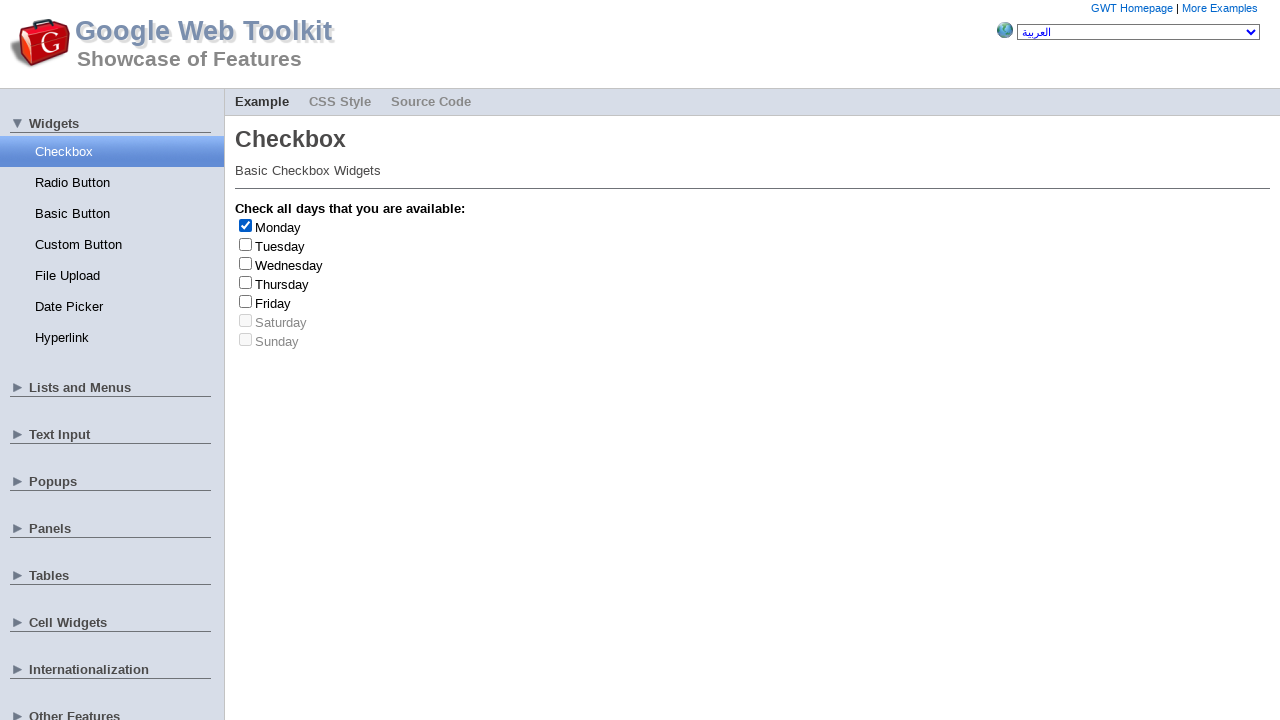

Clicked checkbox to uncheck it at (278, 227) on .gwt-CheckBox>label >> nth=0
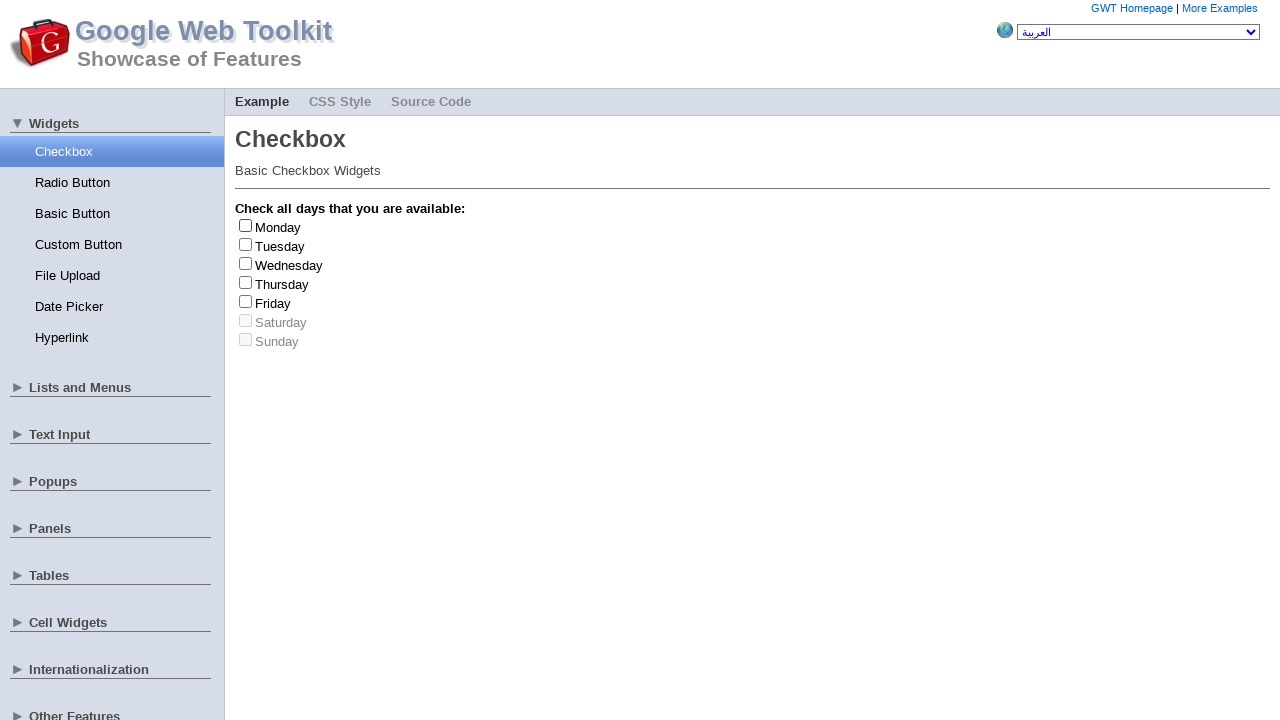

Selected random checkbox at index 6
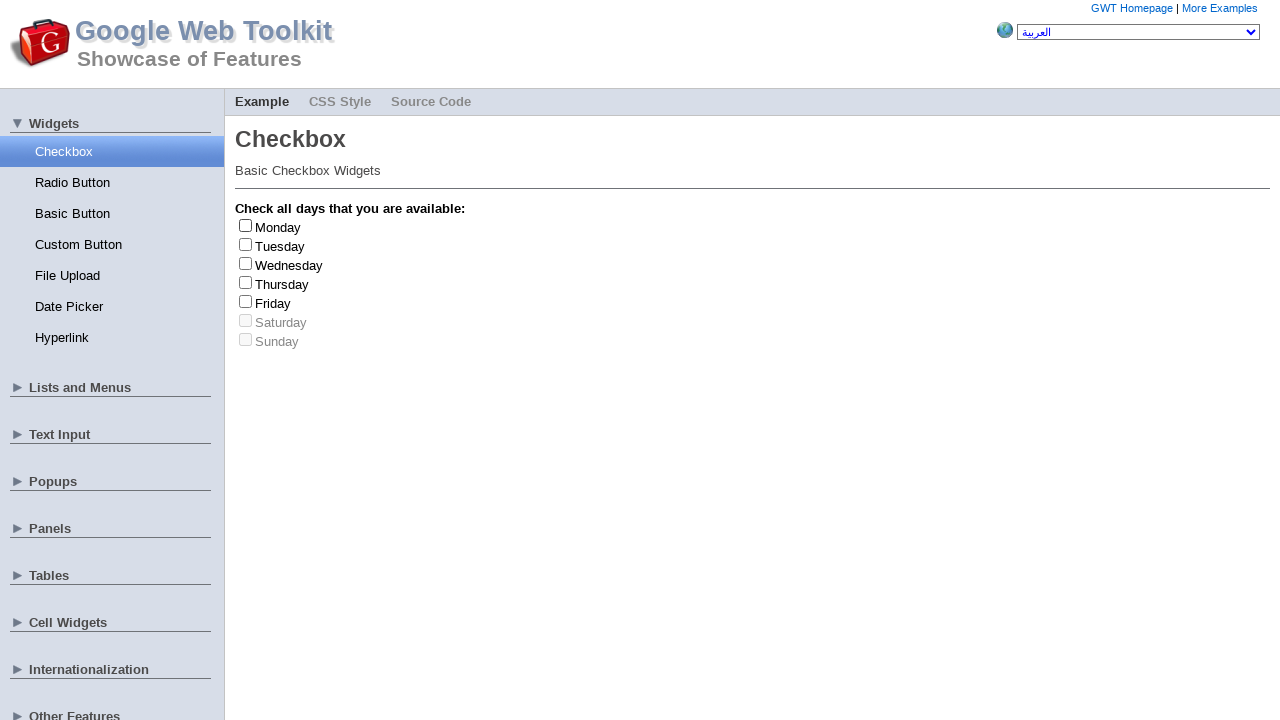

Selected random checkbox at index 6
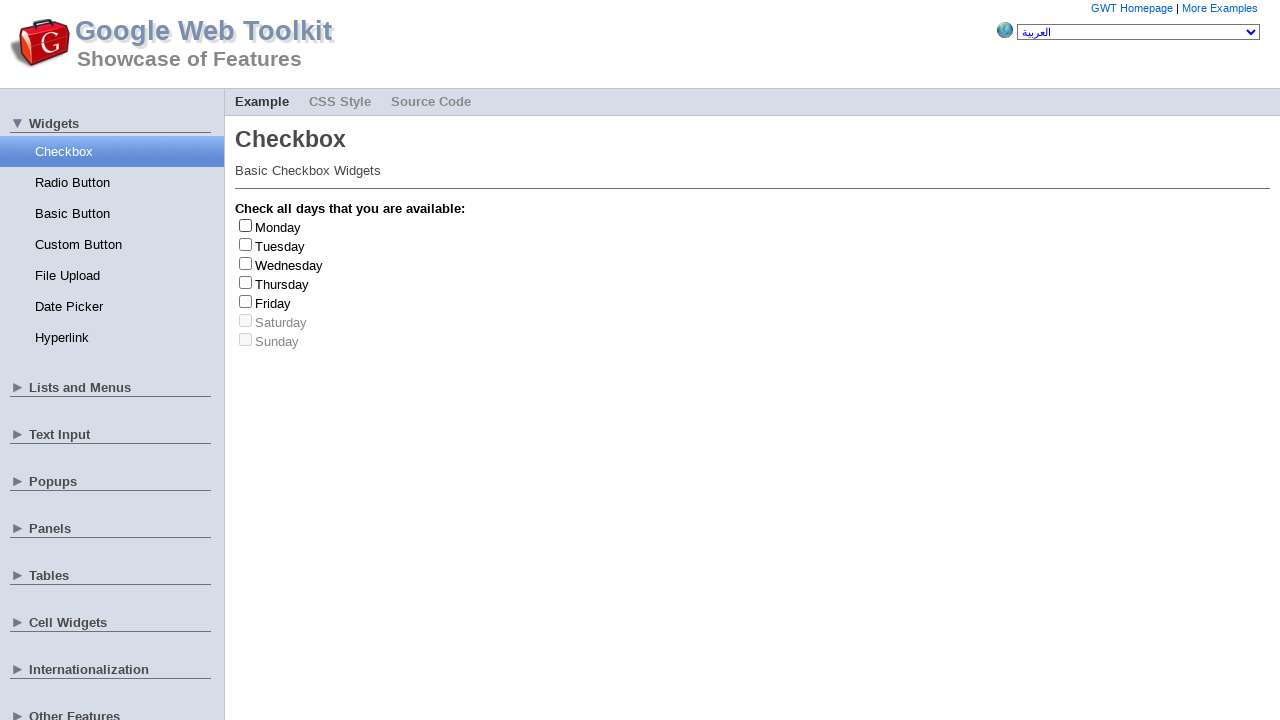

Selected random checkbox at index 4
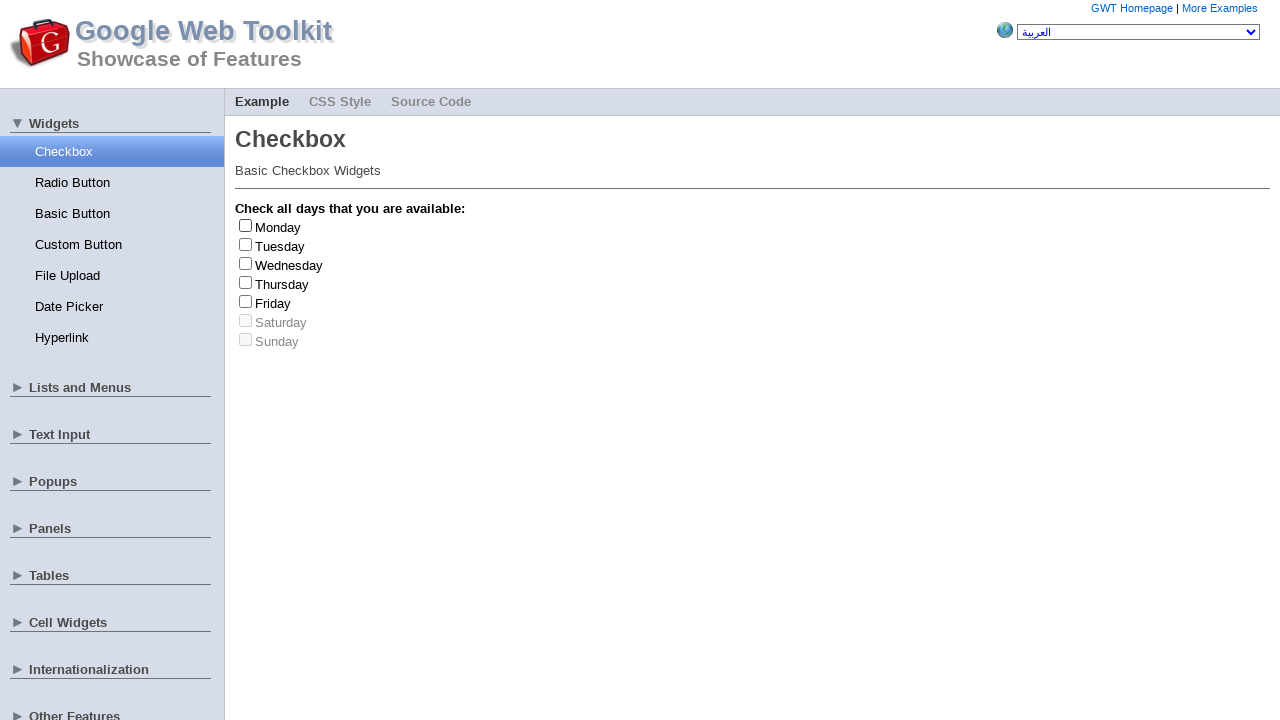

Clicked checkbox to check it at (273, 303) on .gwt-CheckBox>label >> nth=4
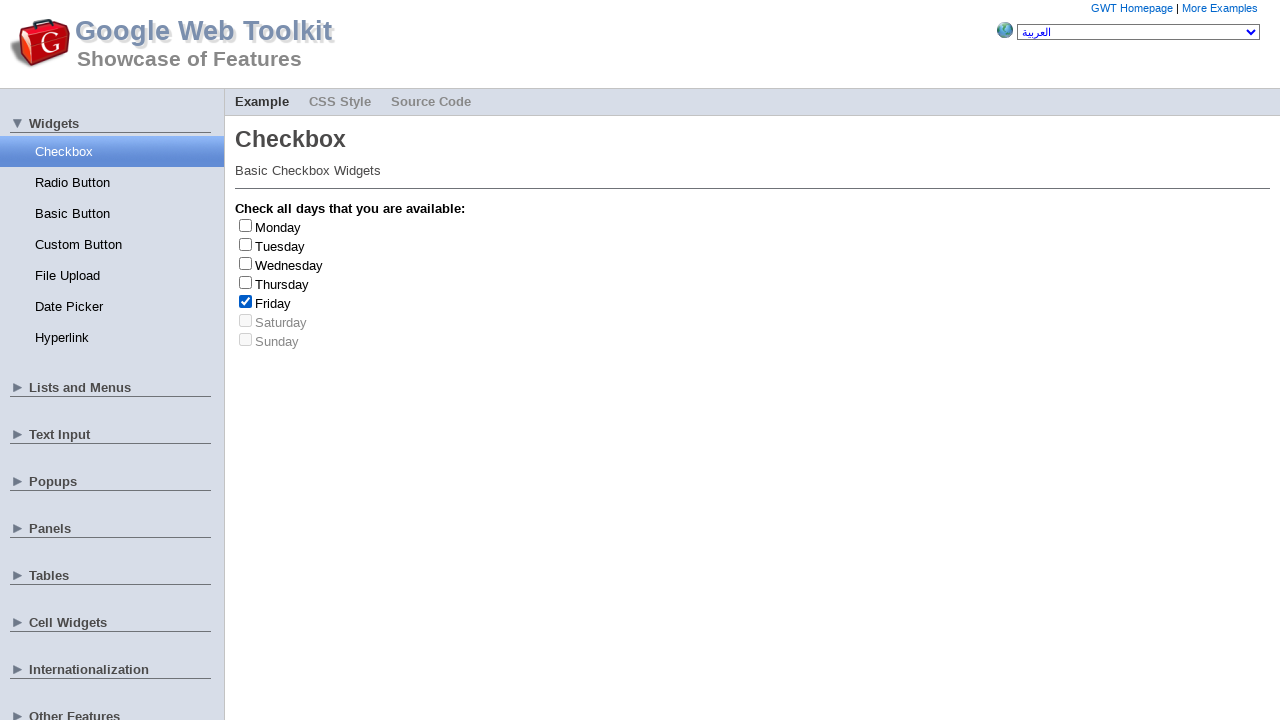

Retrieved checkbox text: Friday
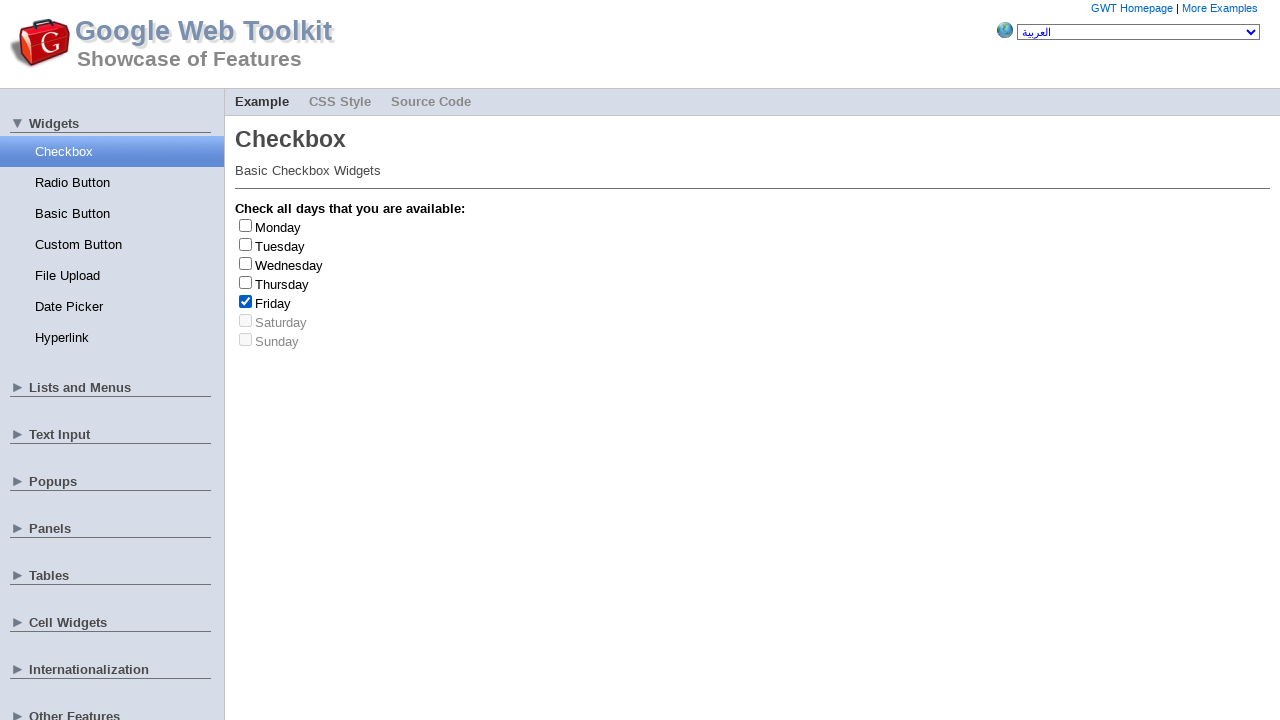

Friday checked and unchecked 2 time(s)
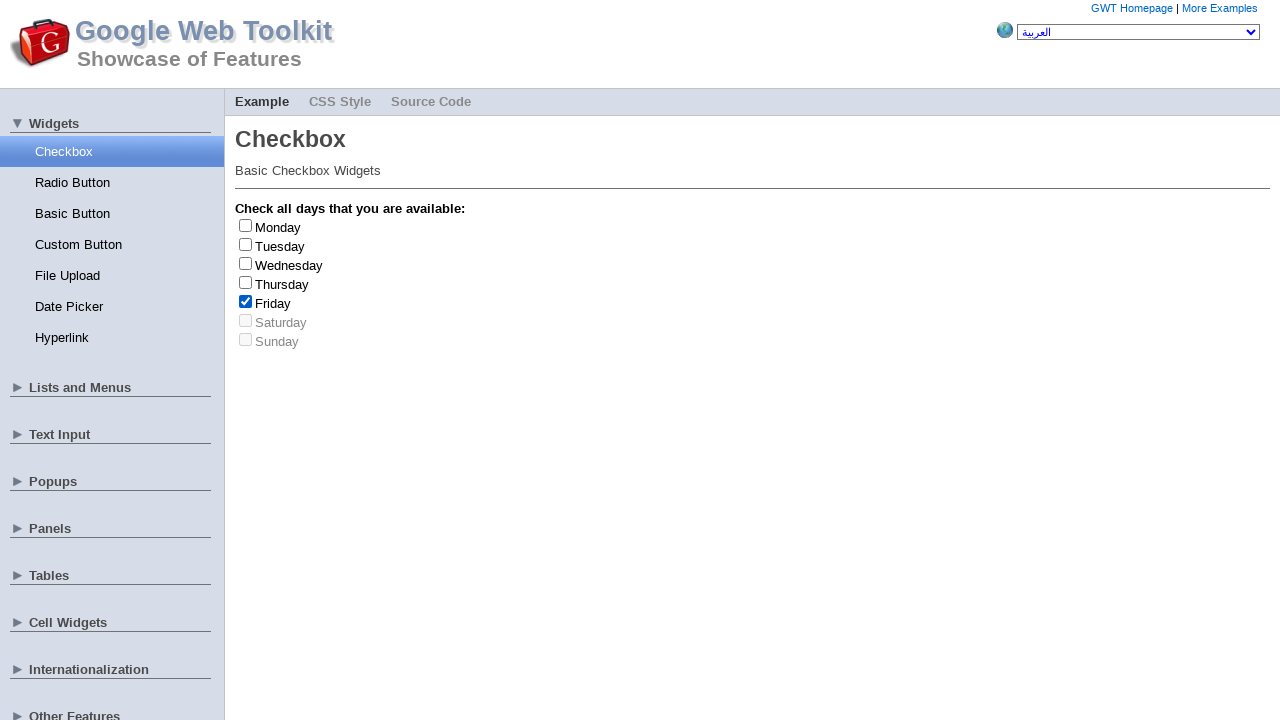

Clicked checkbox to uncheck it at (273, 303) on .gwt-CheckBox>label >> nth=4
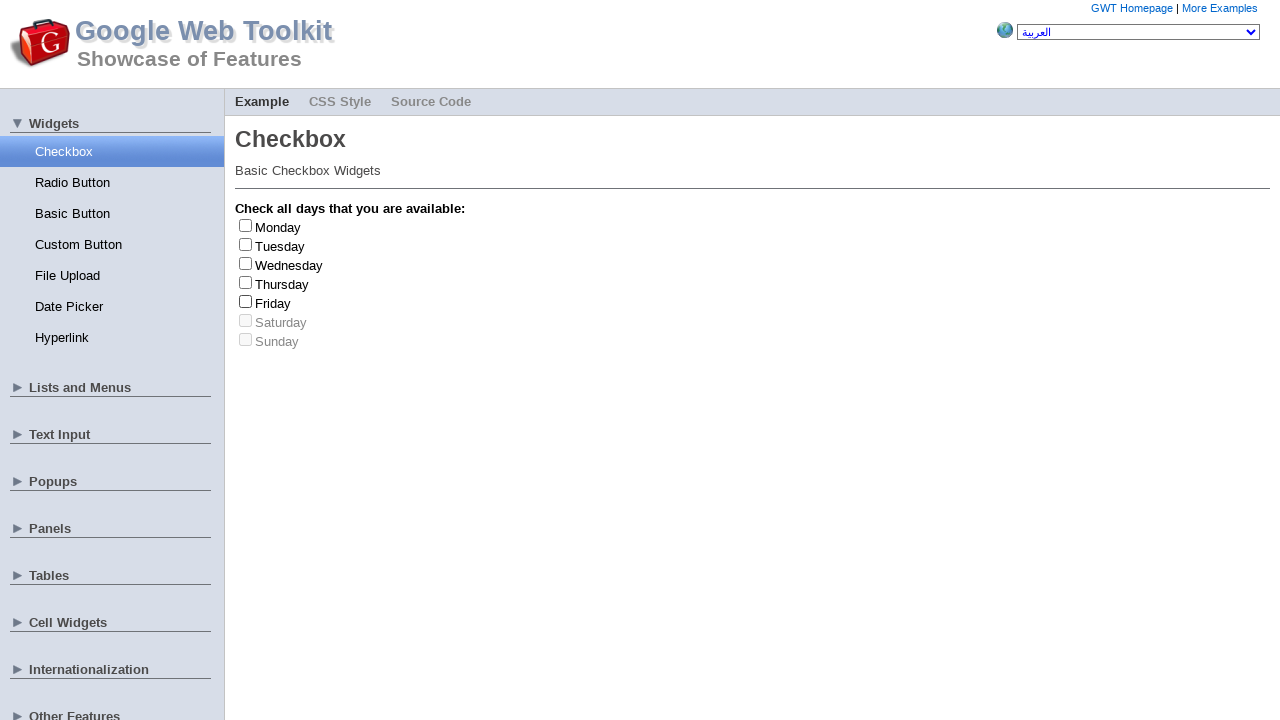

Selected random checkbox at index 4
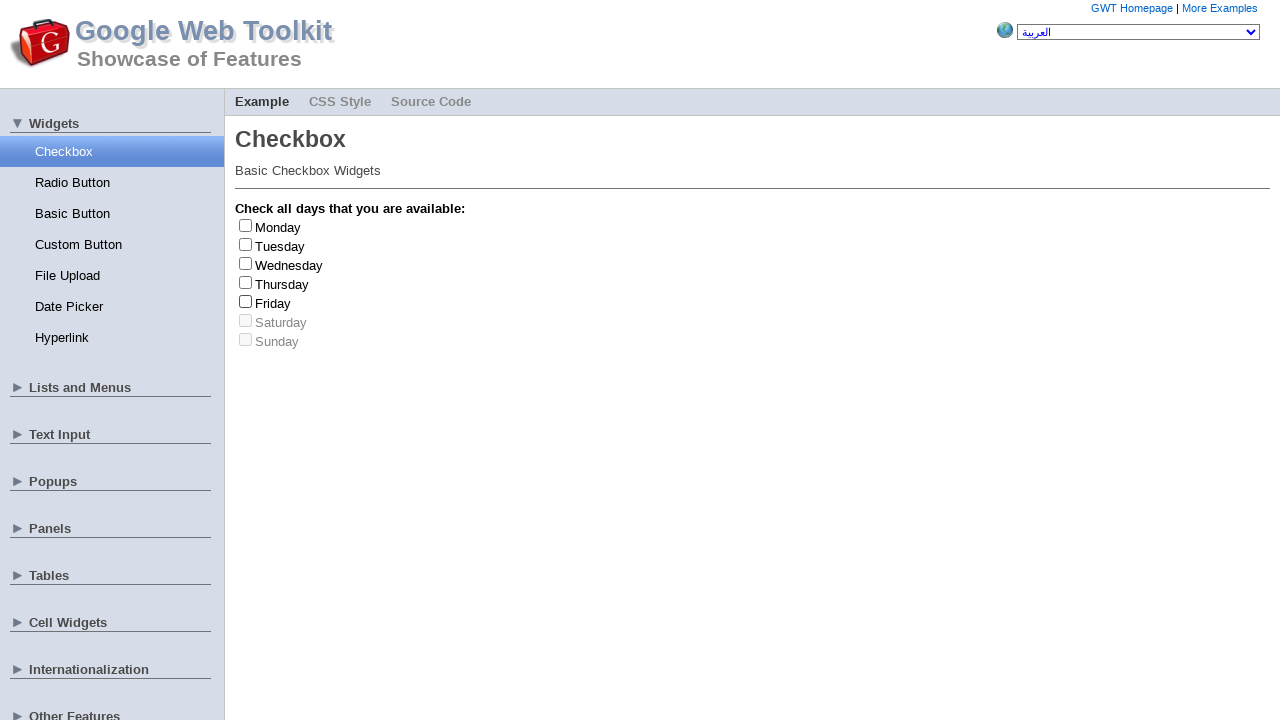

Clicked checkbox to check it at (273, 303) on .gwt-CheckBox>label >> nth=4
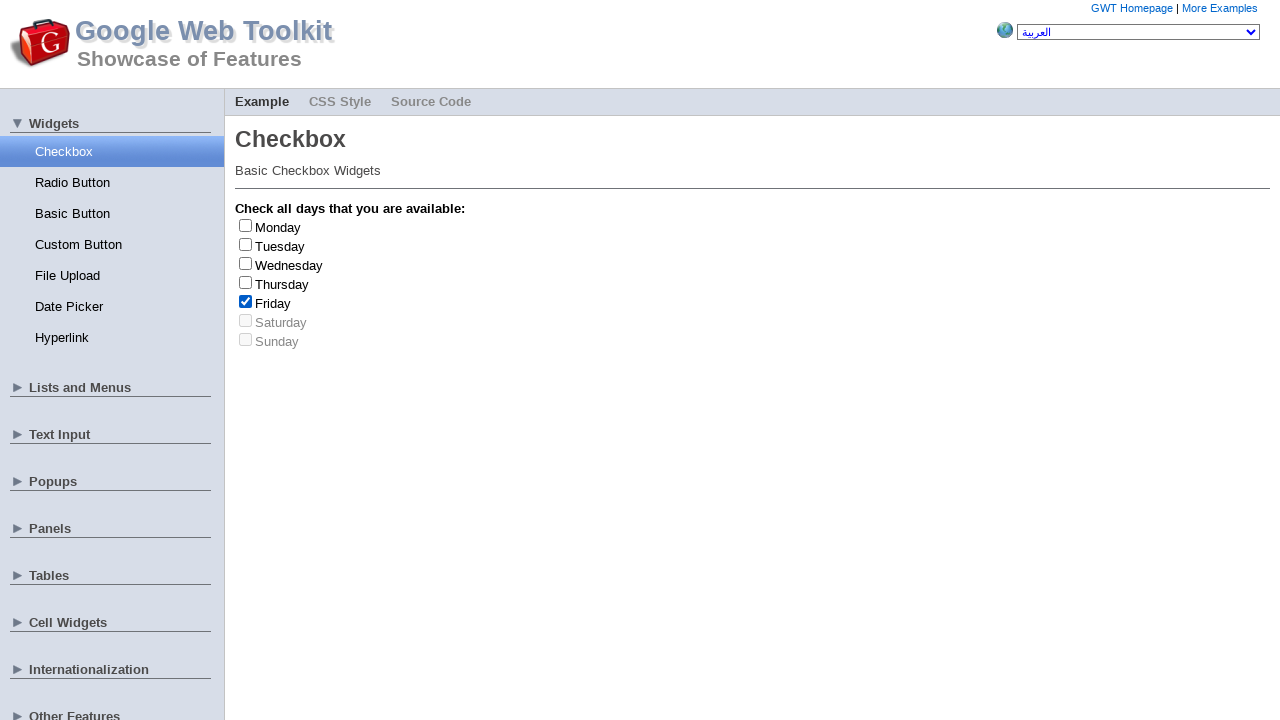

Retrieved checkbox text: Friday
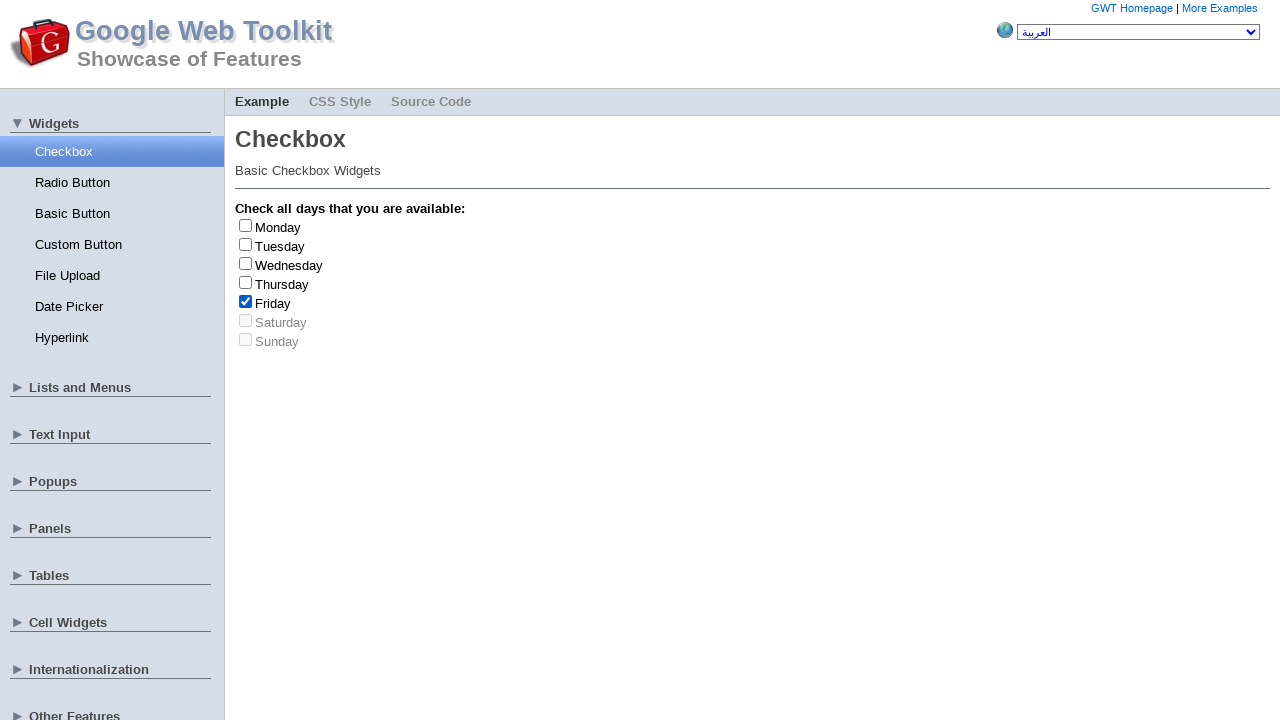

Friday checked and unchecked 3 time(s)
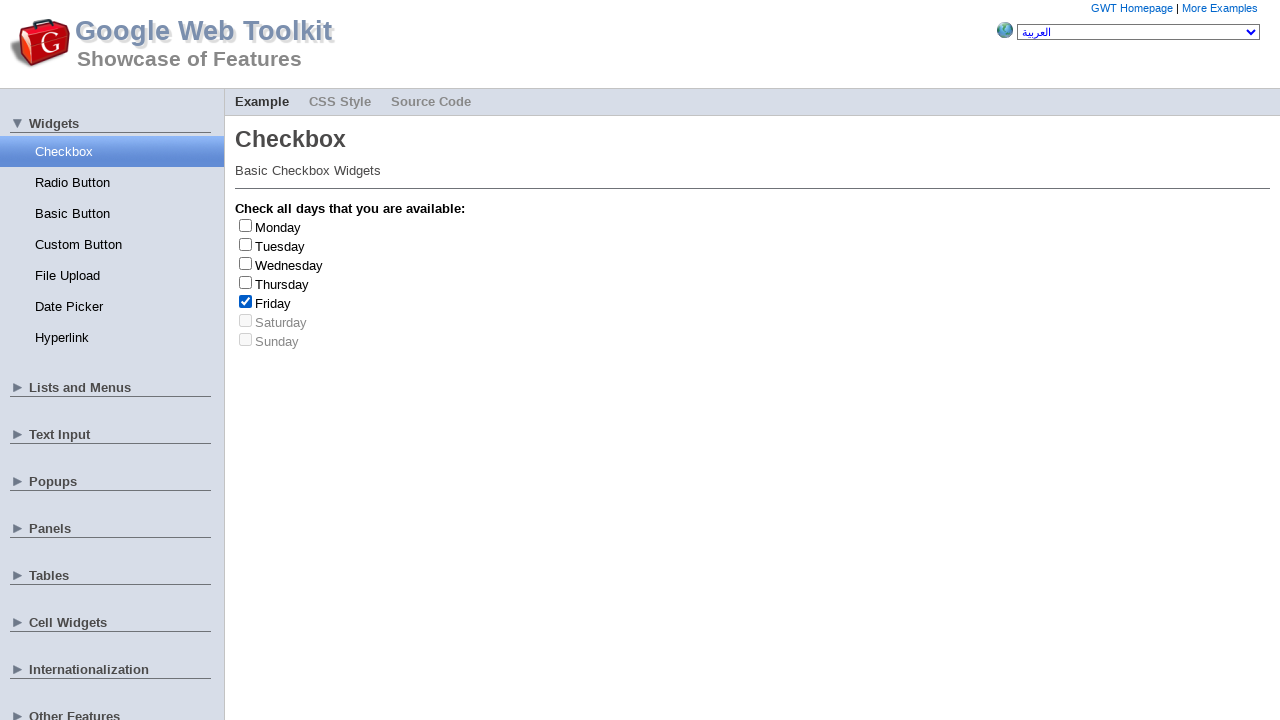

Clicked checkbox to uncheck it at (273, 303) on .gwt-CheckBox>label >> nth=4
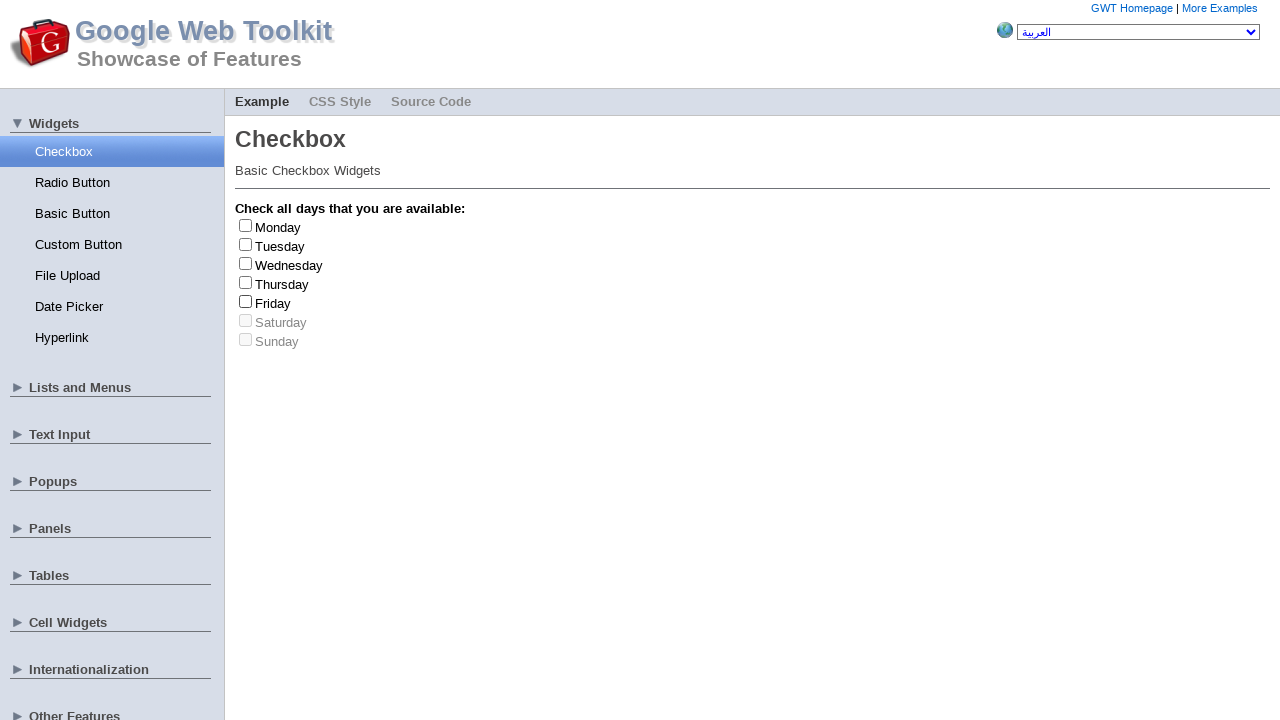

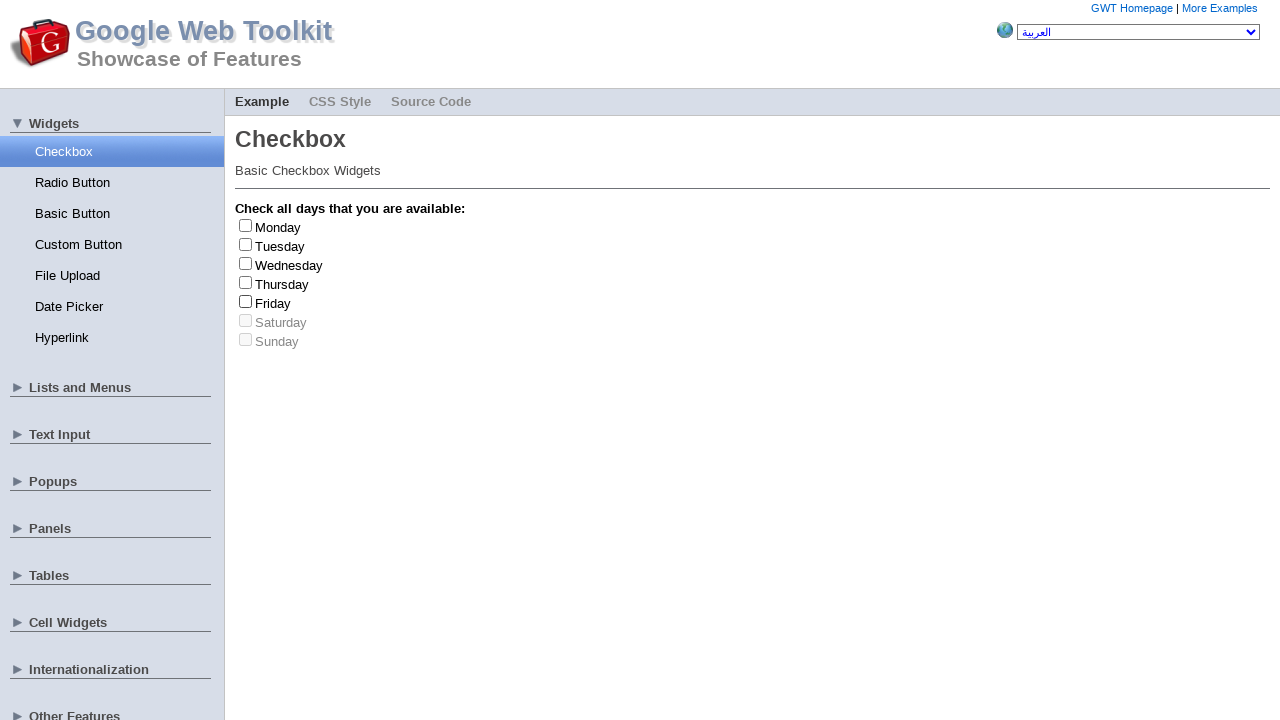